Tests a registration form by filling in first name, last name, and email fields, then submitting and verifying the success message

Starting URL: http://suninjuly.github.io/registration1.html

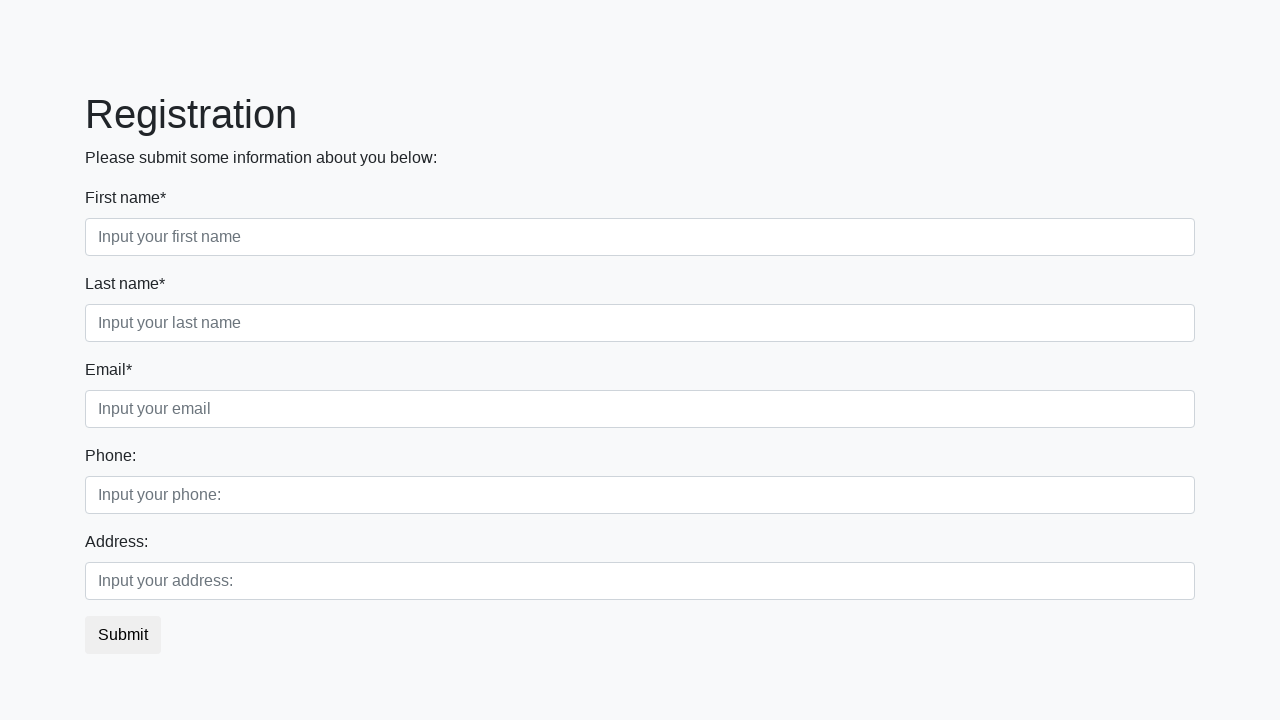

Filled first name field with 'Alexander' on input[placeholder='Input your first name']
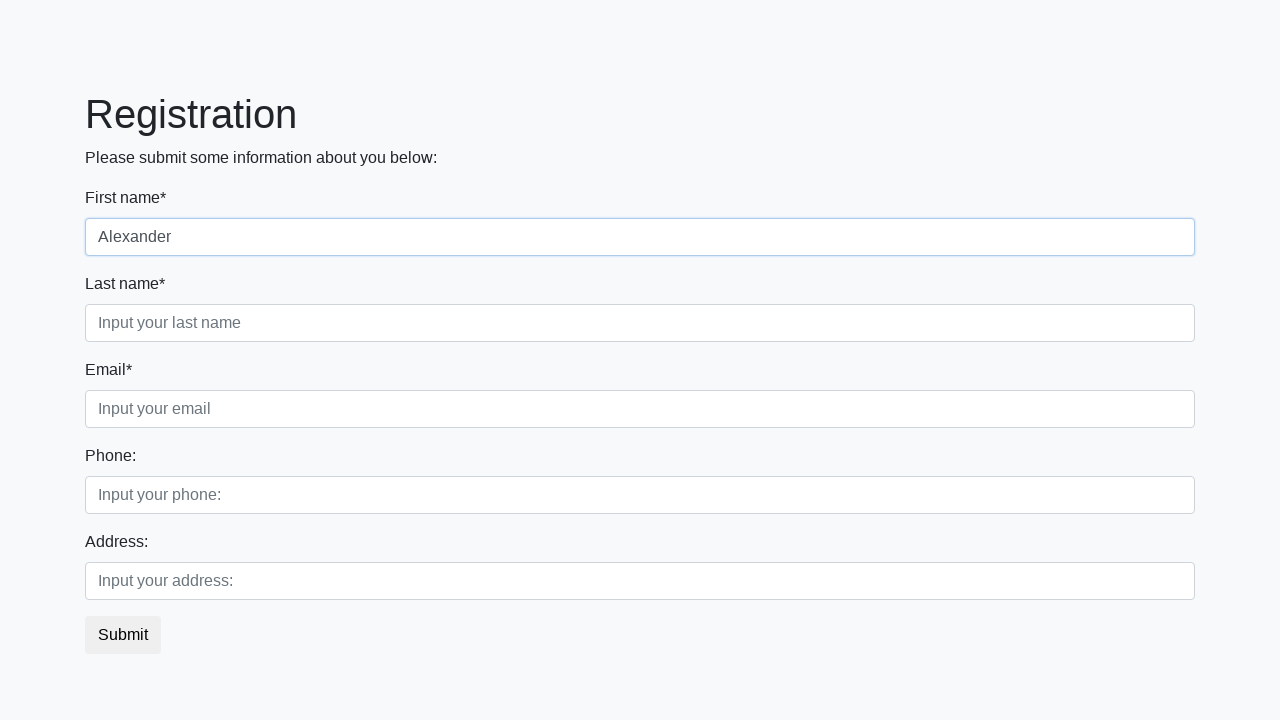

Filled last name field with 'Johnson' on input[placeholder='Input your last name']
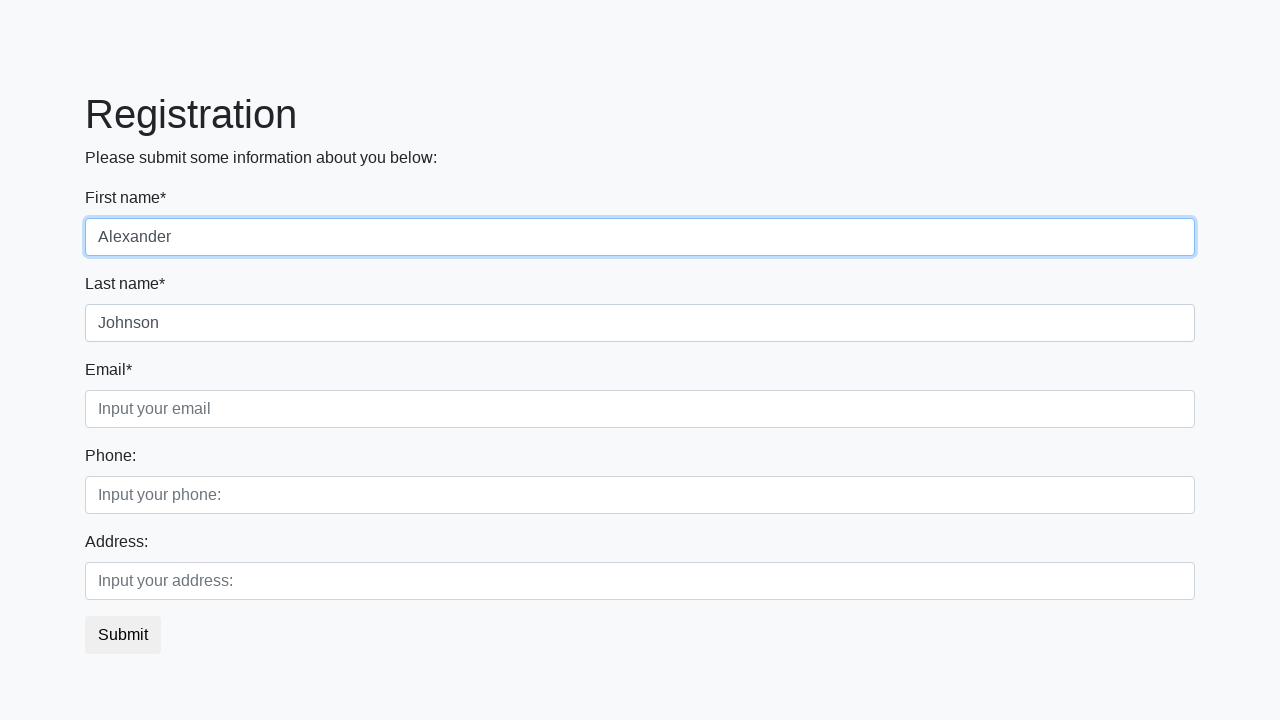

Filled email field with 'alexander.johnson@example.com' on input[placeholder='Input your email']
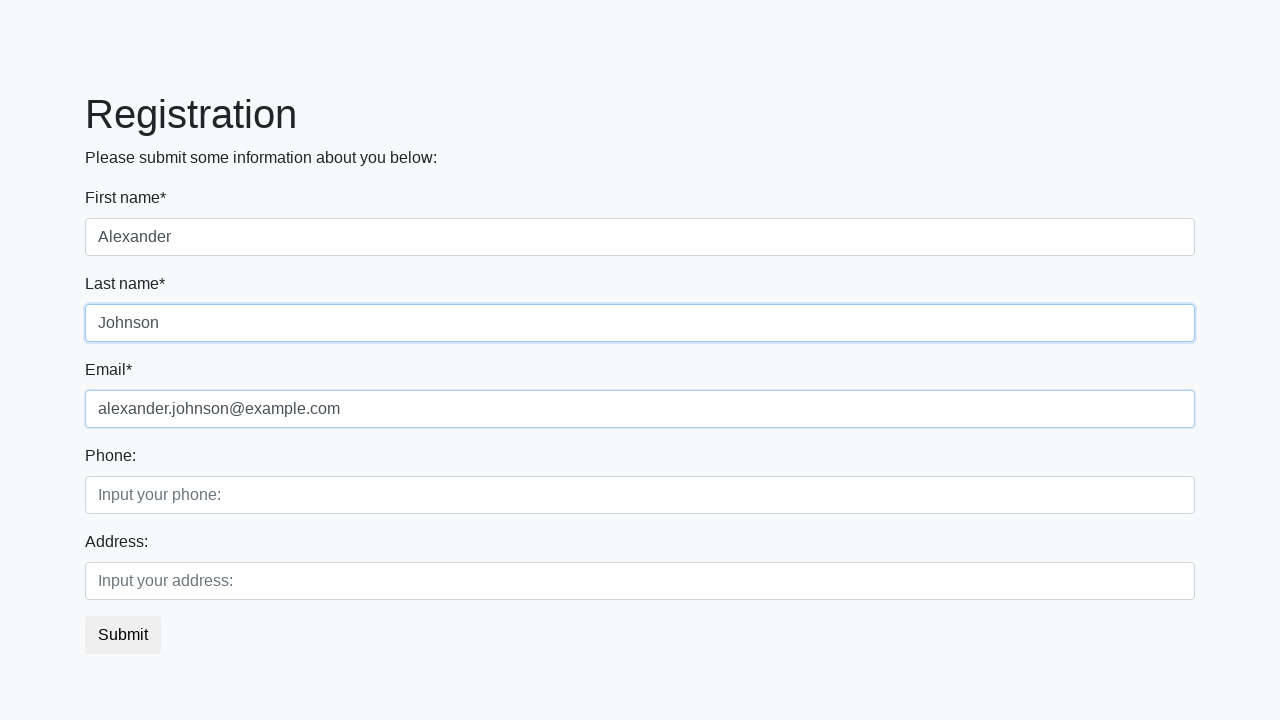

Clicked submit button to register at (123, 635) on button.btn
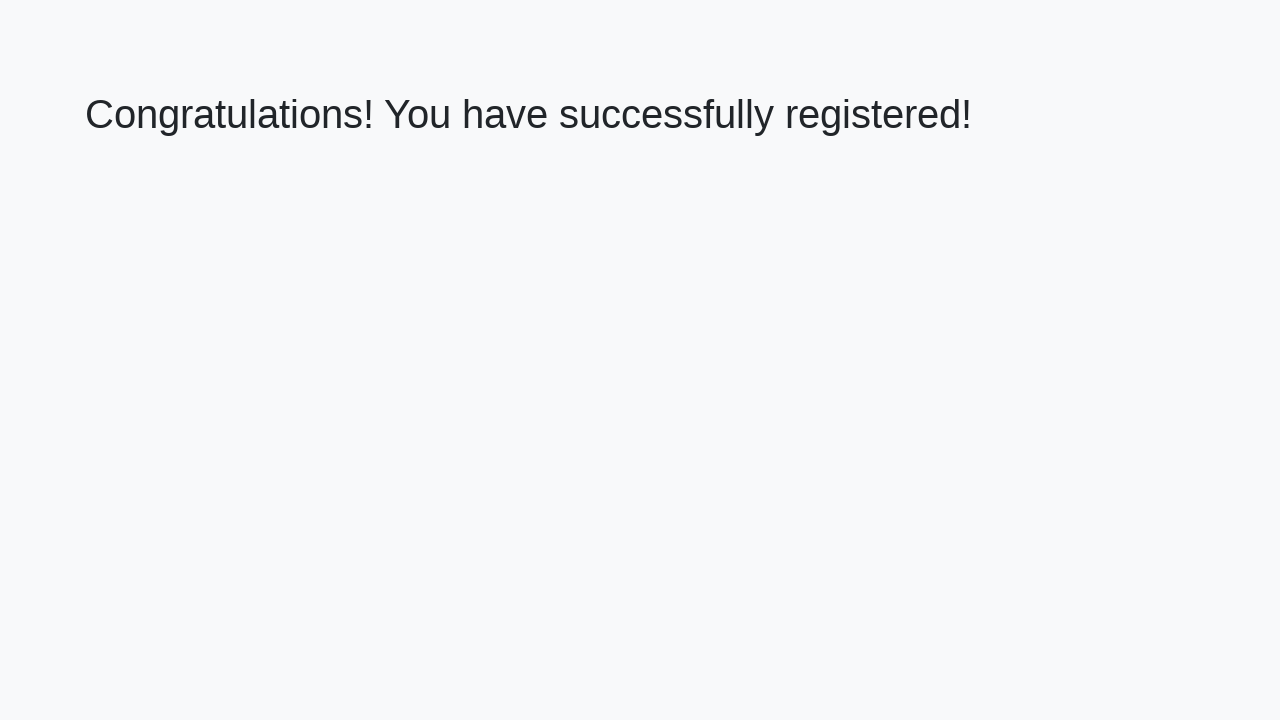

Success message heading loaded
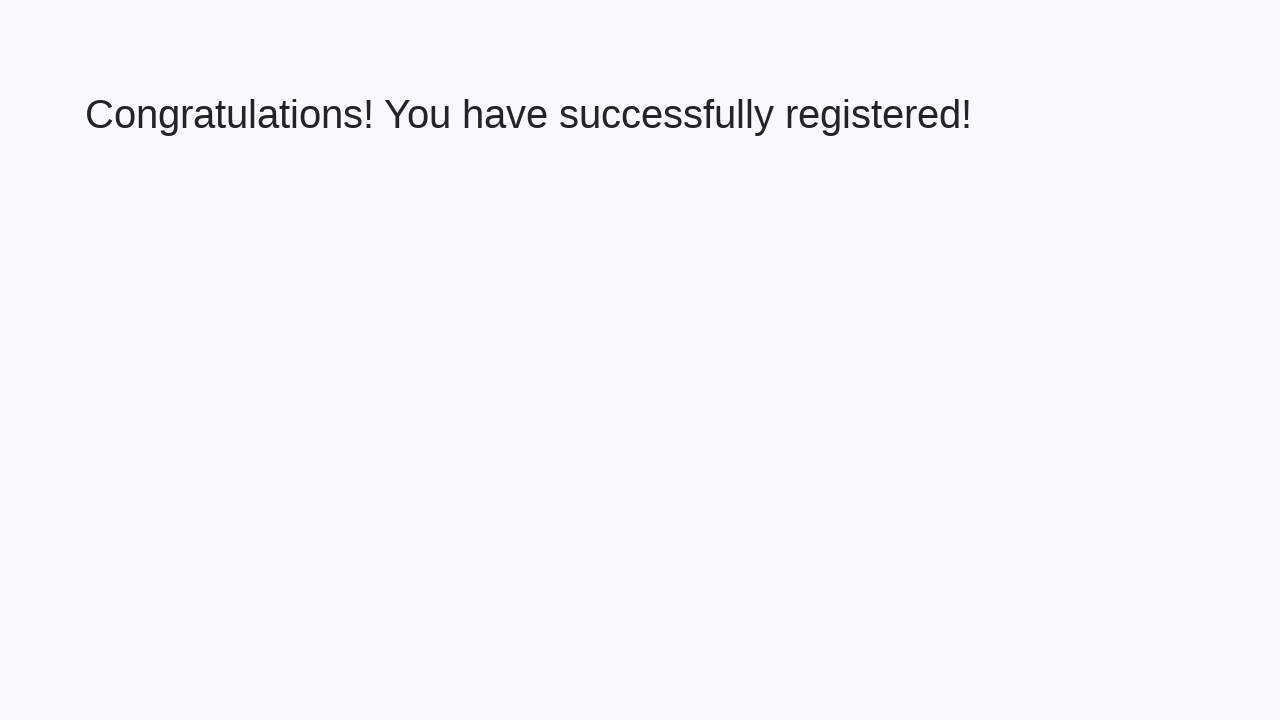

Retrieved success message text: 'Congratulations! You have successfully registered!'
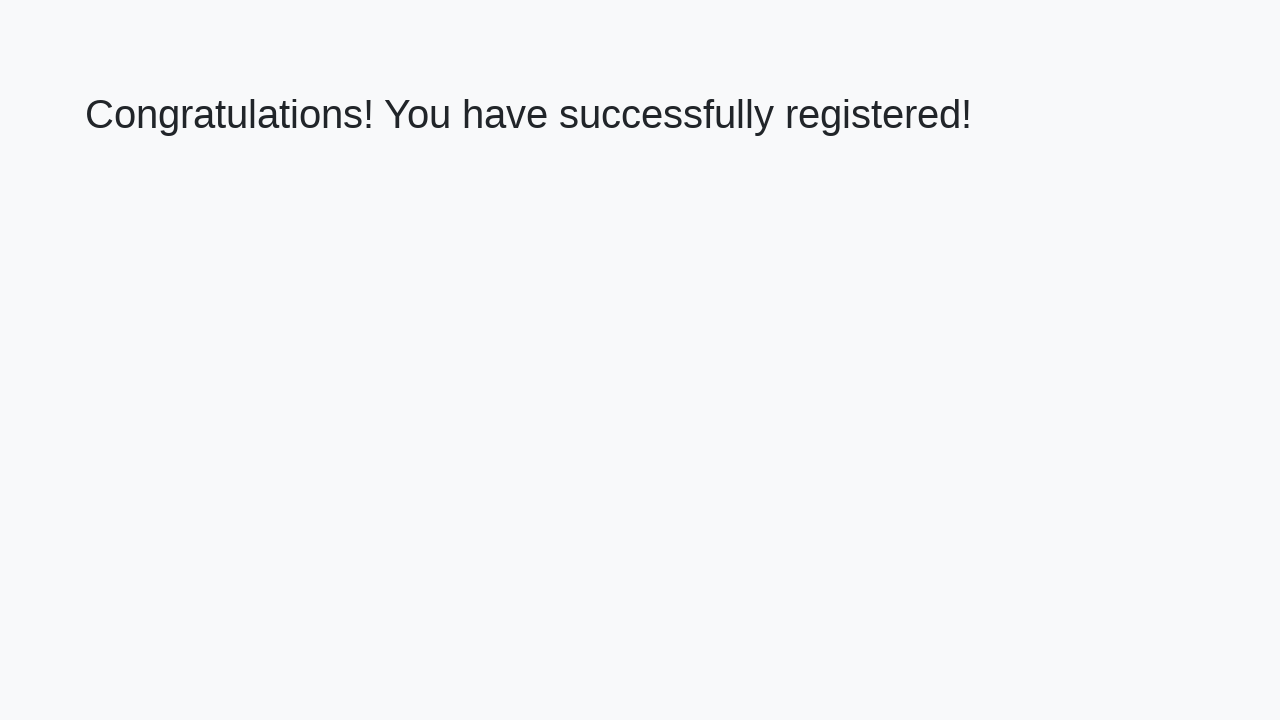

Verified success message matches expected text
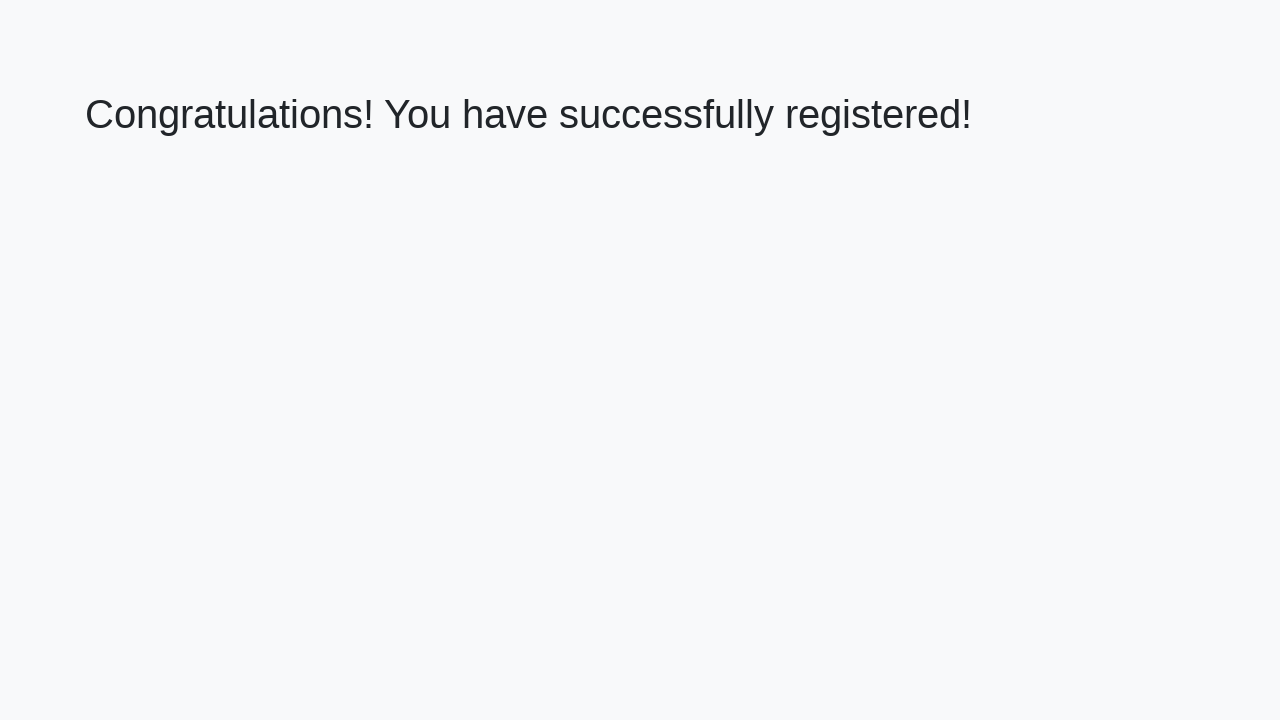

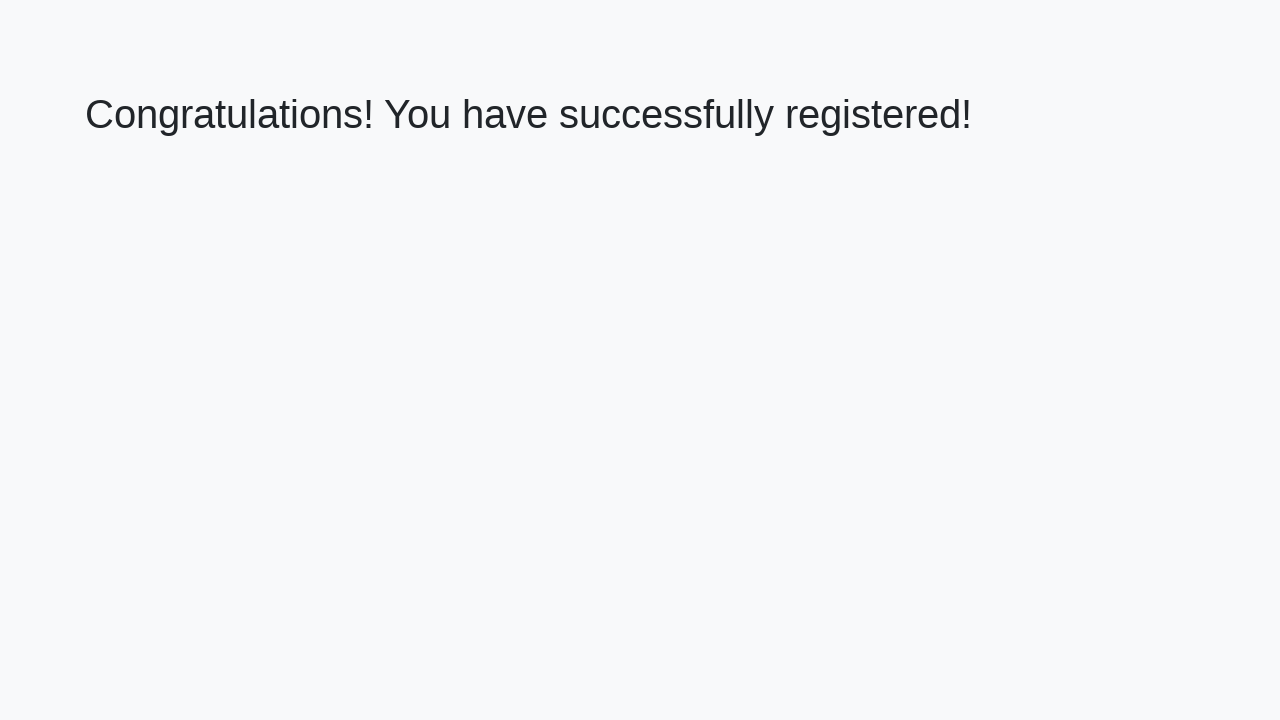